Tests that a todo item is removed when edited to an empty string

Starting URL: https://demo.playwright.dev/todomvc

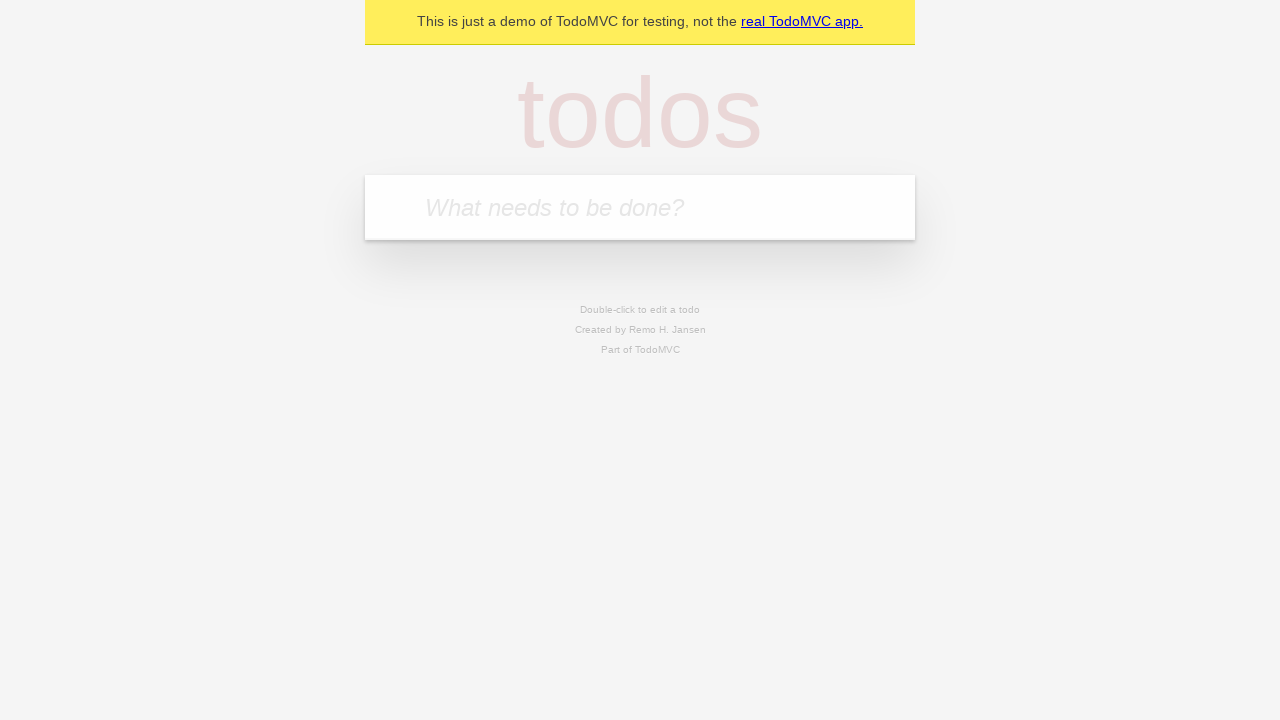

Filled new todo input with 'buy some cheese' on internal:attr=[placeholder="What needs to be done?"i]
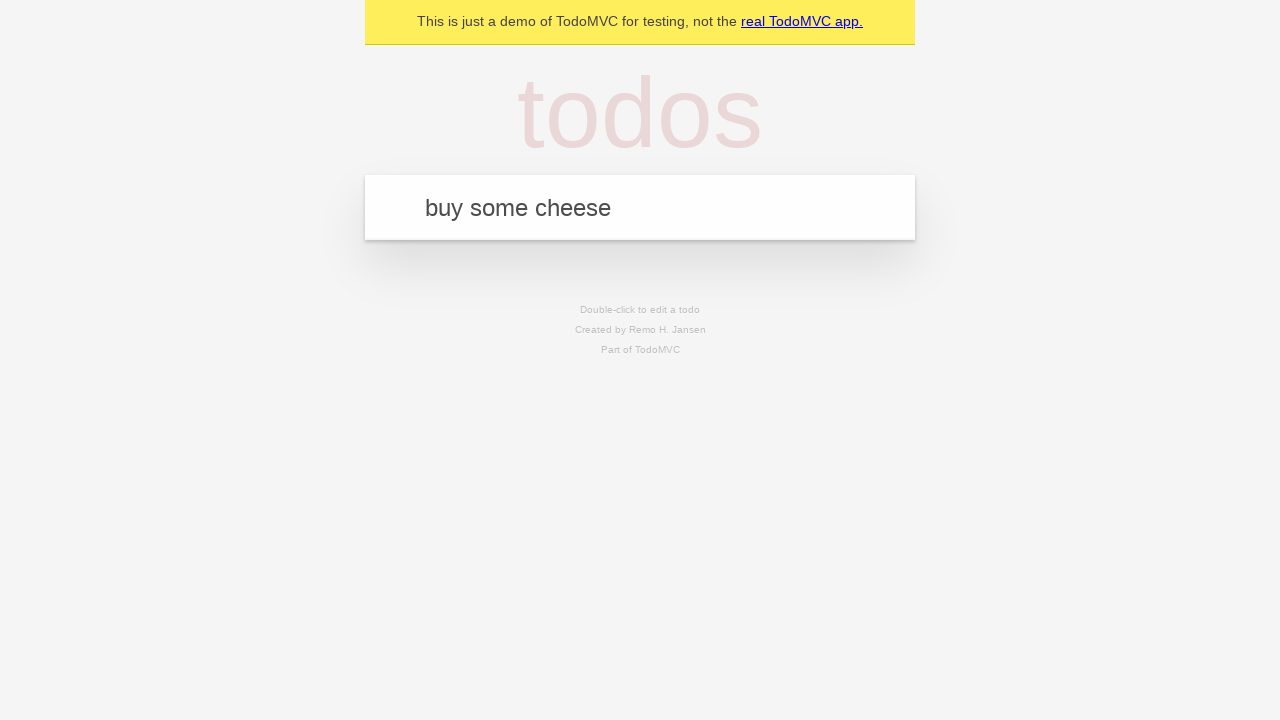

Pressed Enter to create first todo item on internal:attr=[placeholder="What needs to be done?"i]
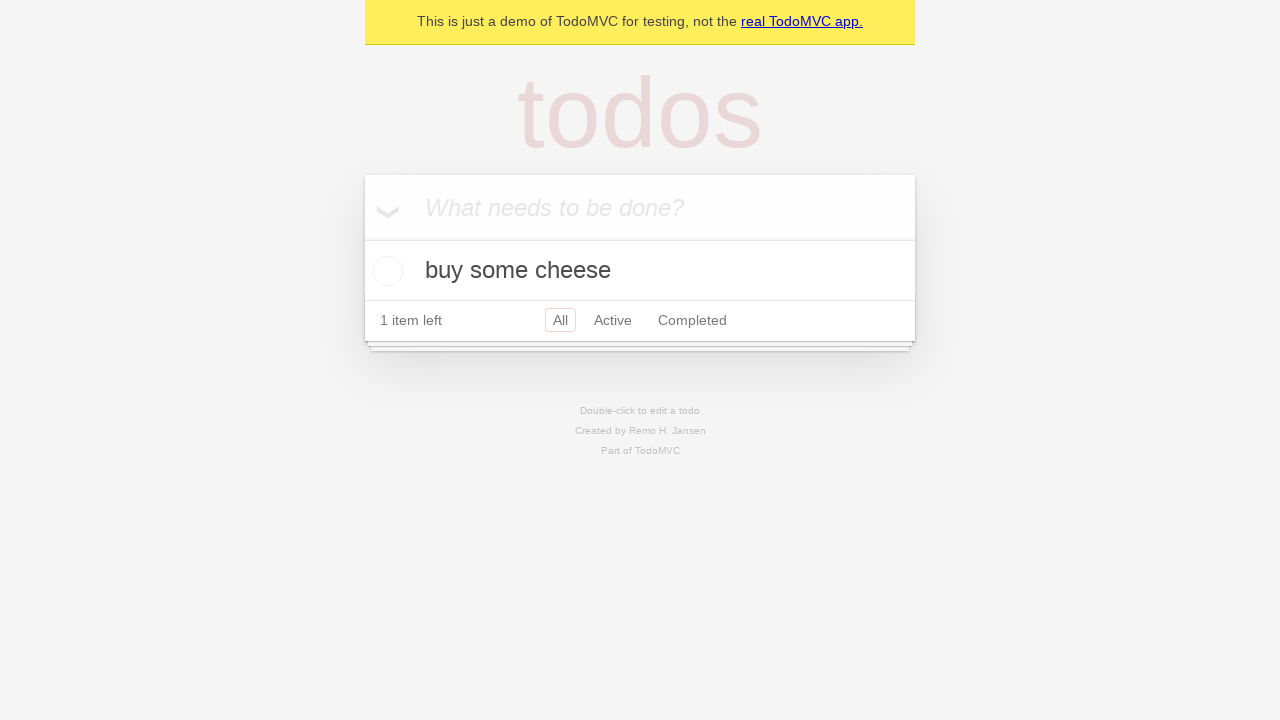

Filled new todo input with 'feed the cat' on internal:attr=[placeholder="What needs to be done?"i]
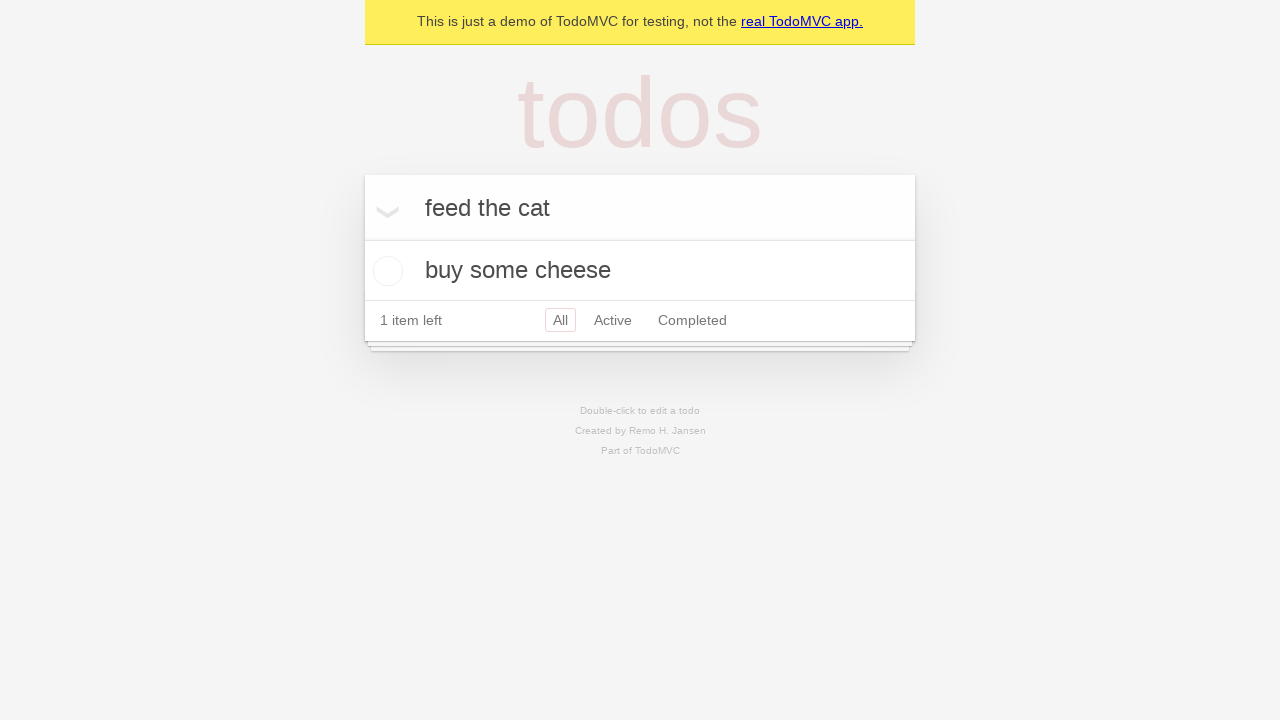

Pressed Enter to create second todo item on internal:attr=[placeholder="What needs to be done?"i]
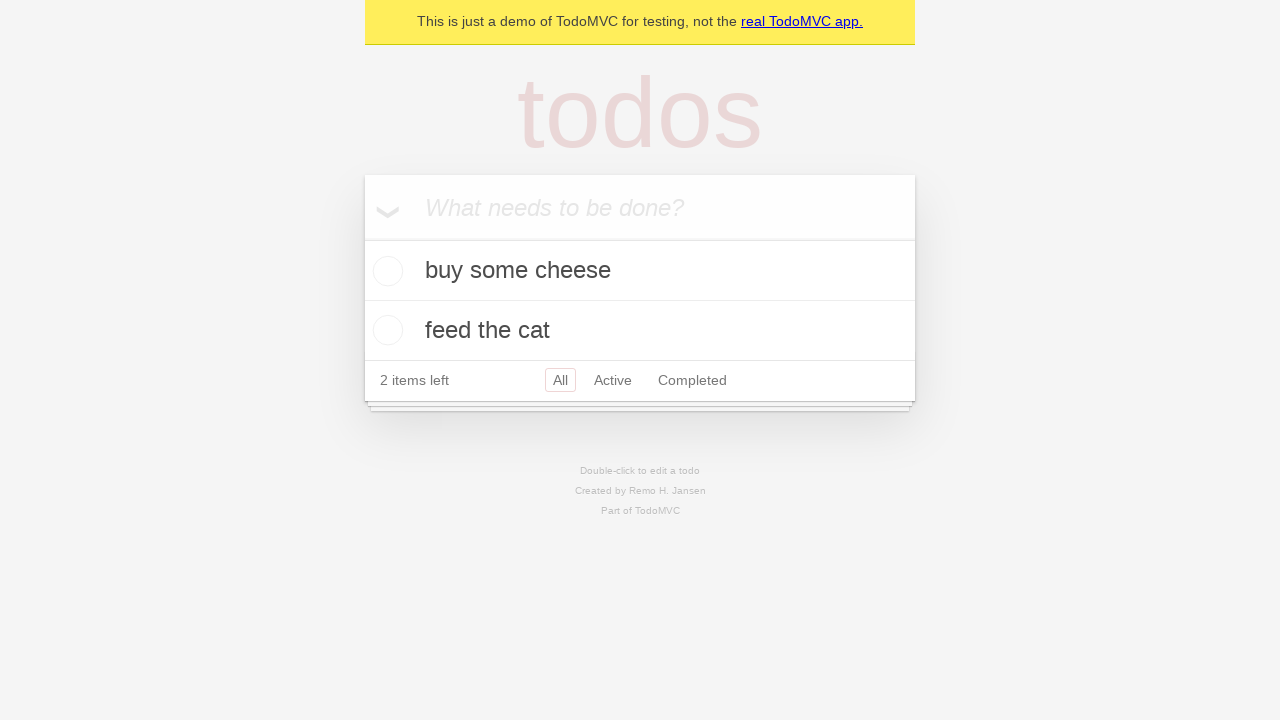

Filled new todo input with 'book a doctors appointment' on internal:attr=[placeholder="What needs to be done?"i]
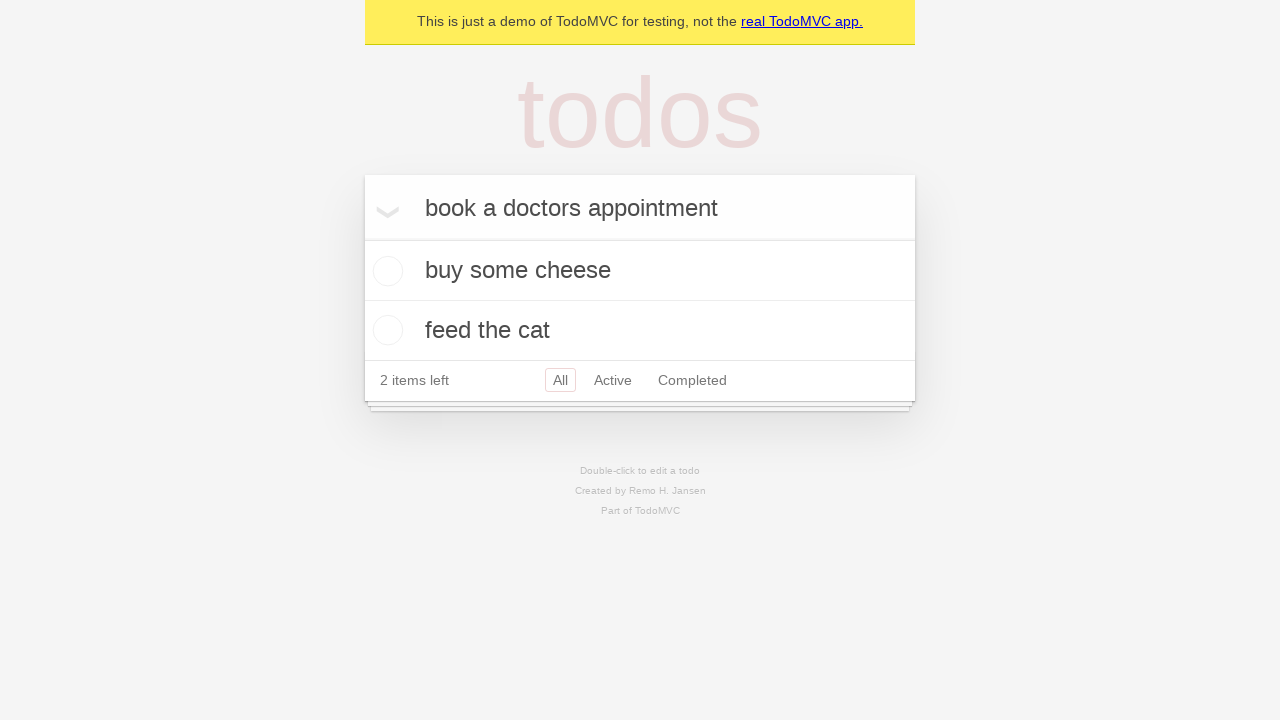

Pressed Enter to create third todo item on internal:attr=[placeholder="What needs to be done?"i]
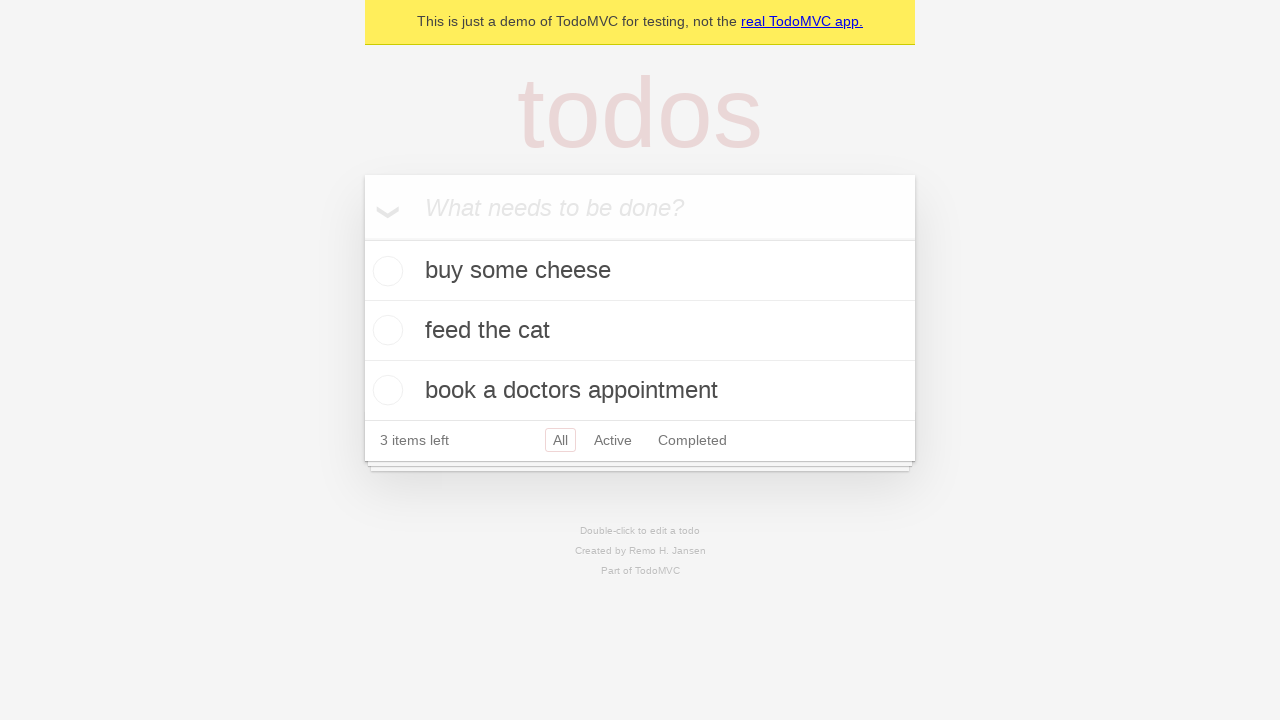

Waited for todo items to load
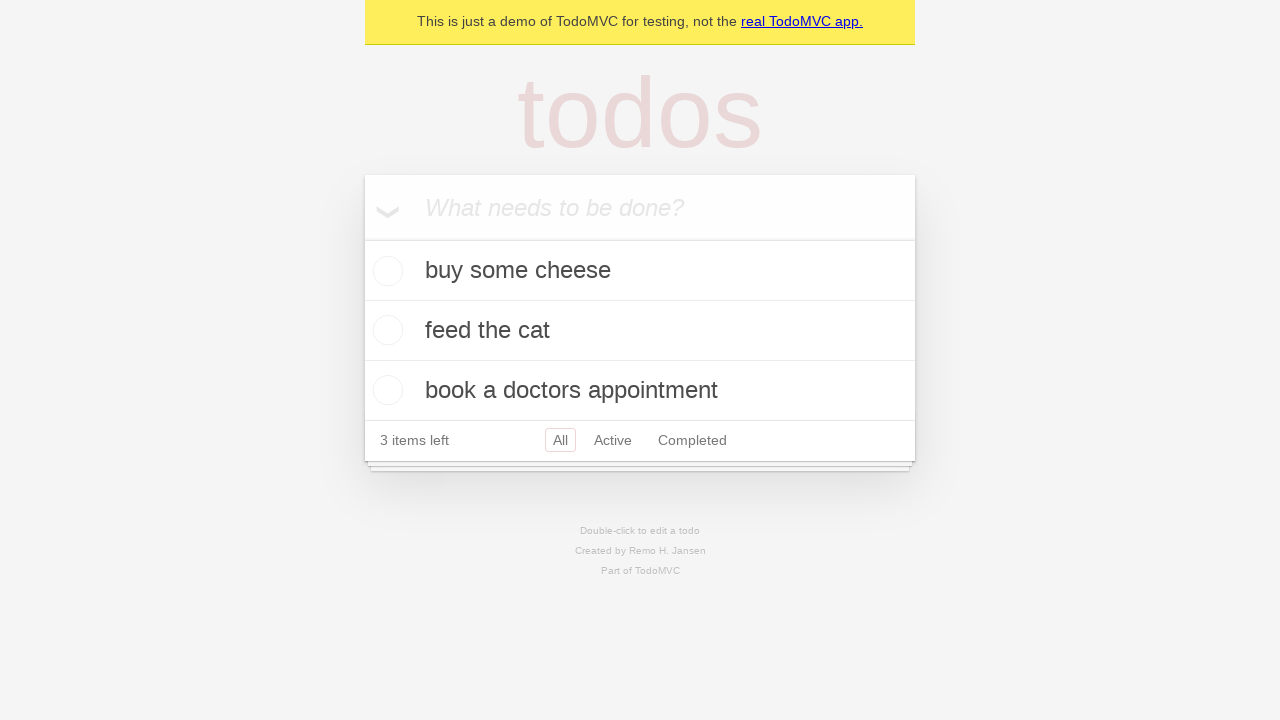

Located all todo items on the page
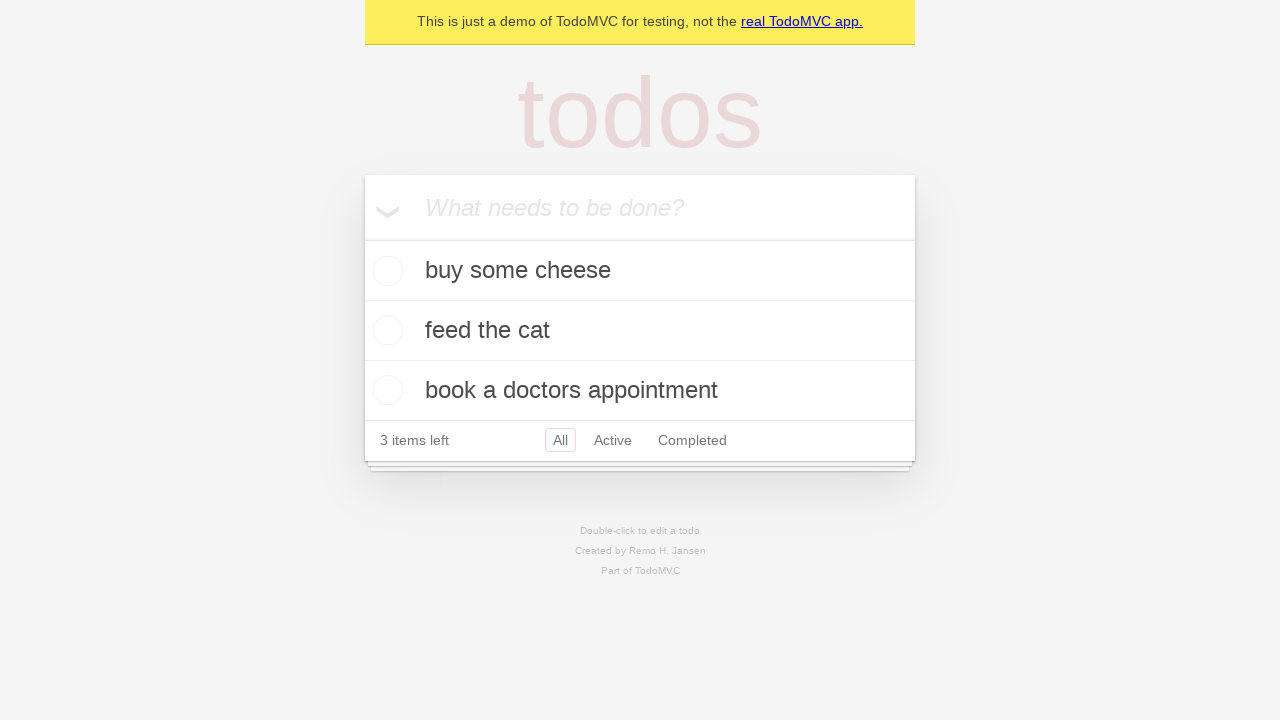

Double-clicked second todo item to enter edit mode at (640, 331) on internal:testid=[data-testid="todo-item"s] >> nth=1
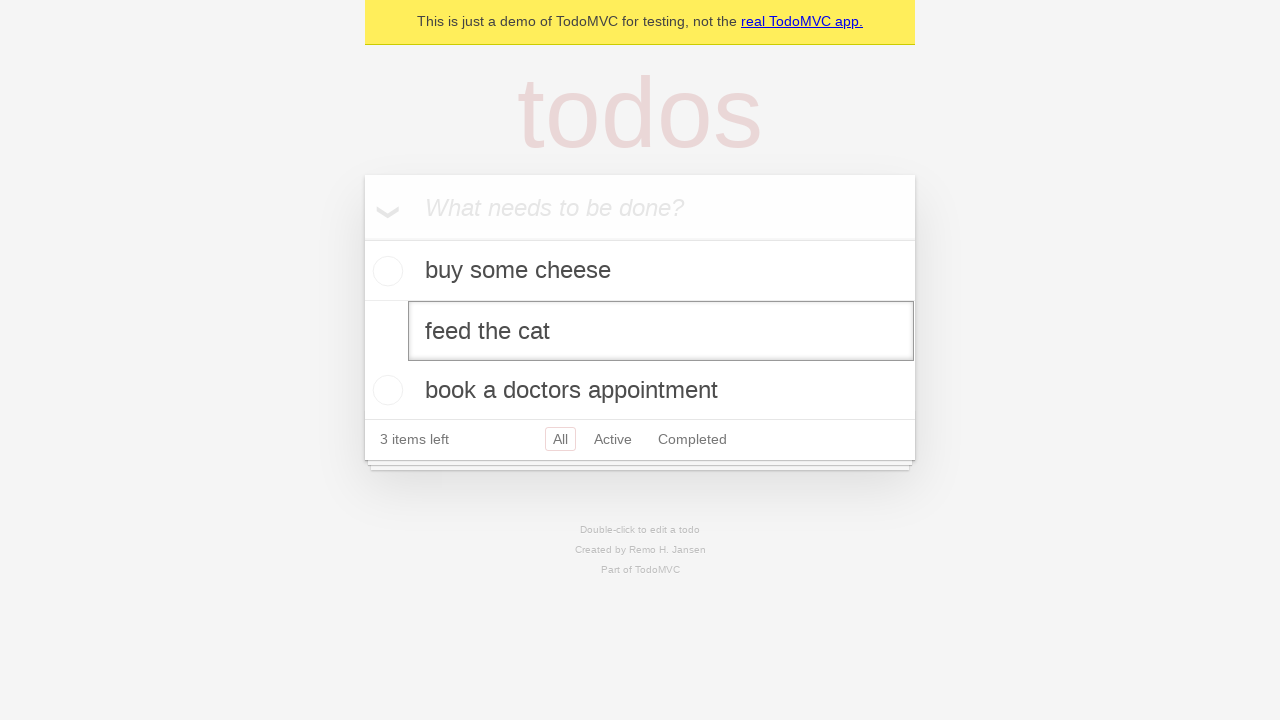

Cleared the todo text by filling with empty string on internal:testid=[data-testid="todo-item"s] >> nth=1 >> internal:role=textbox[nam
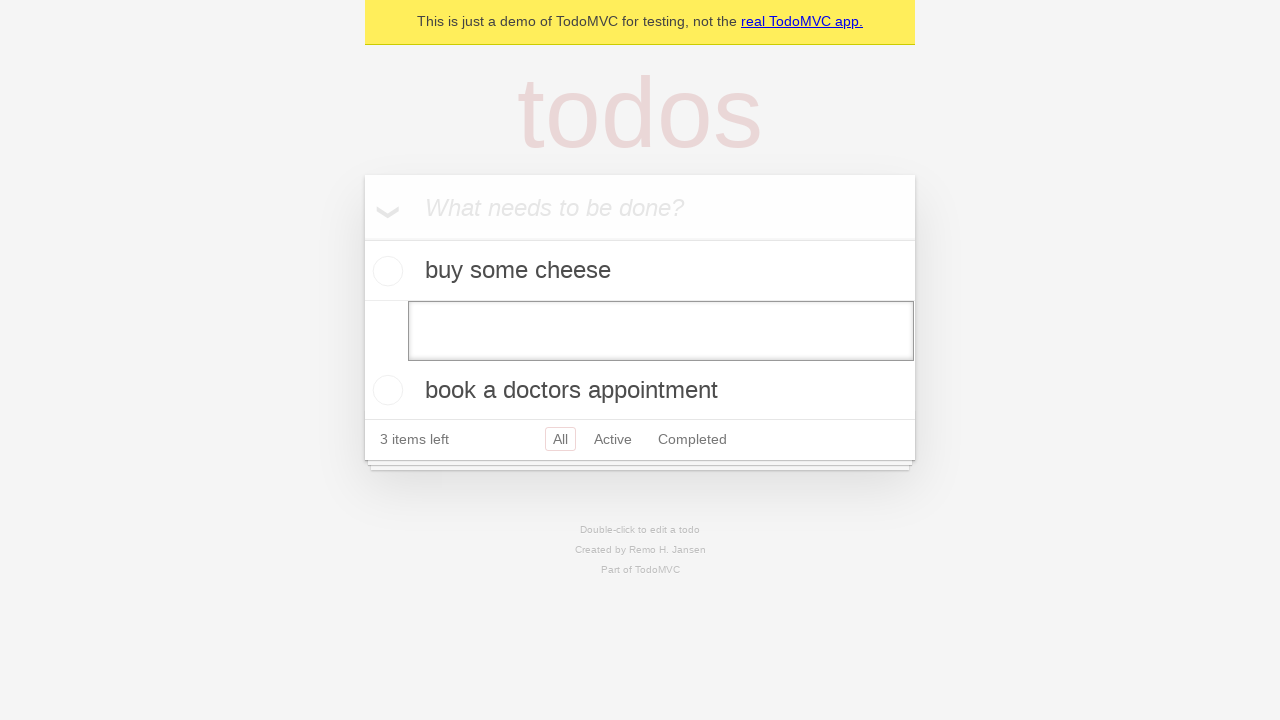

Pressed Enter to confirm removal of empty todo item on internal:testid=[data-testid="todo-item"s] >> nth=1 >> internal:role=textbox[nam
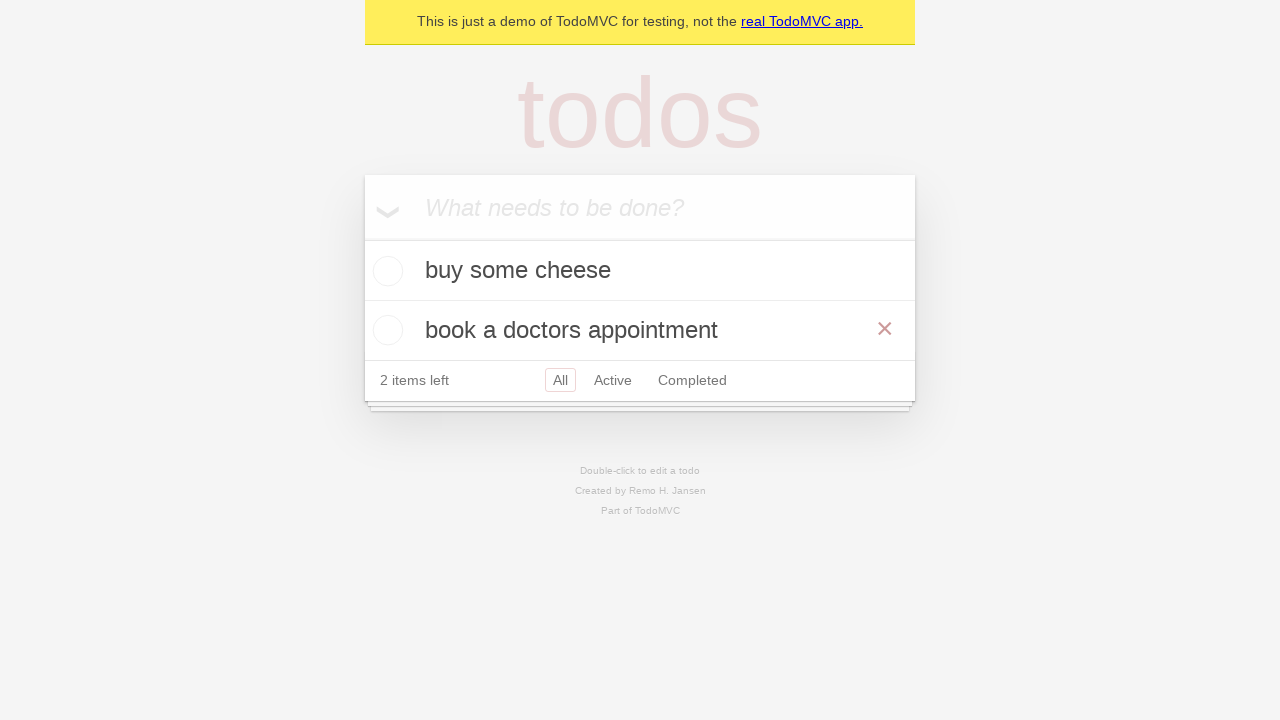

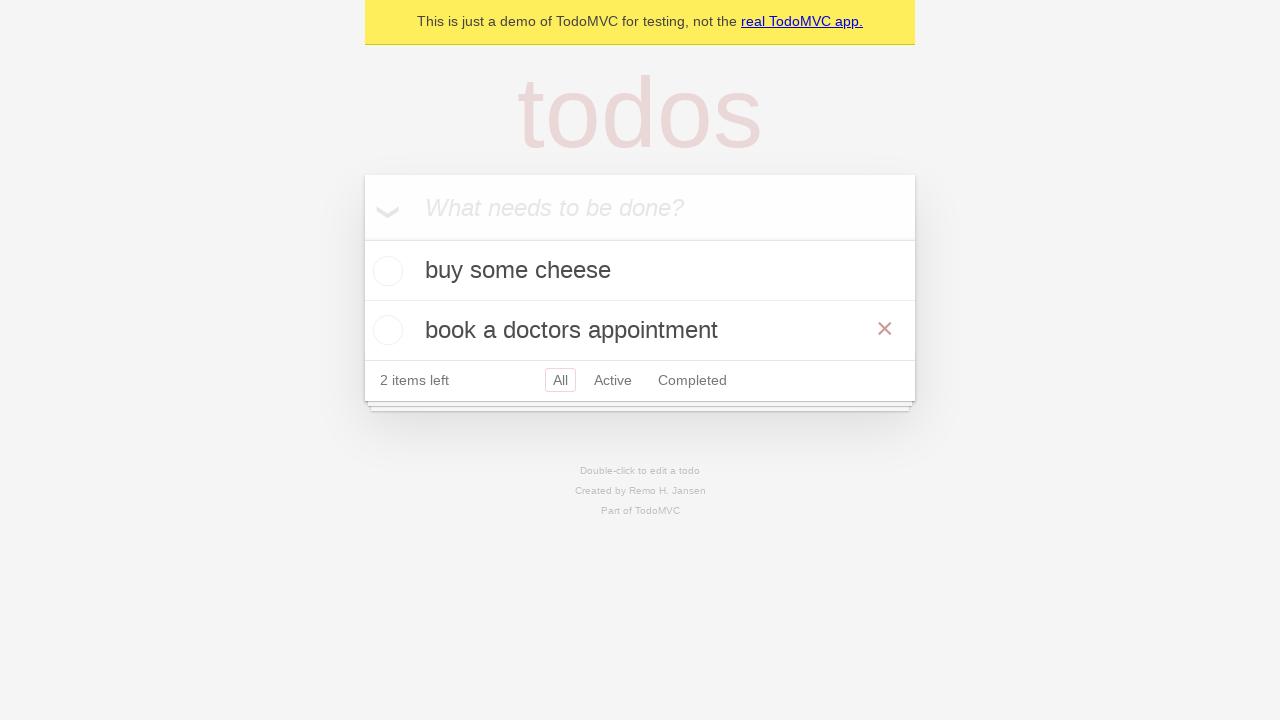